Tests pan-tilt-zoom permissions with blocked camera settings by navigating to permission.site and clicking the pan-tilt-zoom button

Starting URL: https://permission.site/

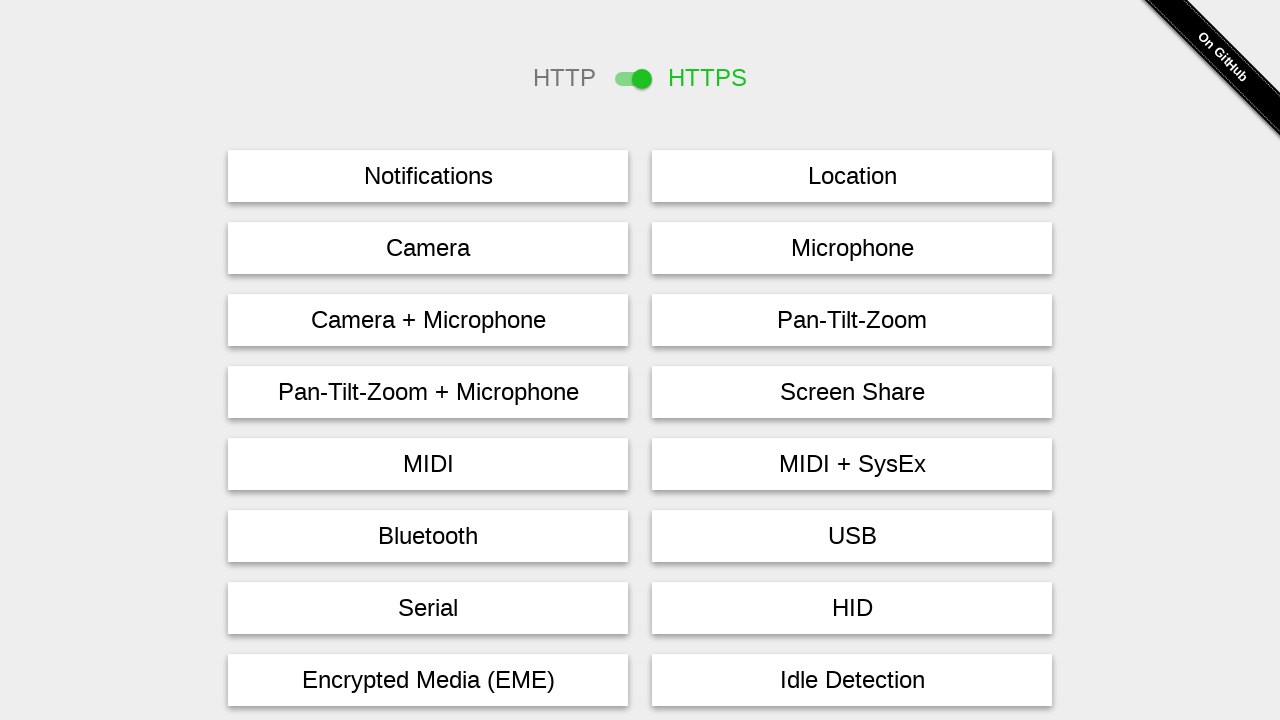

Clicked pan-tilt-zoom button to trigger permission request at (852, 320) on #pan-tilt-zoom
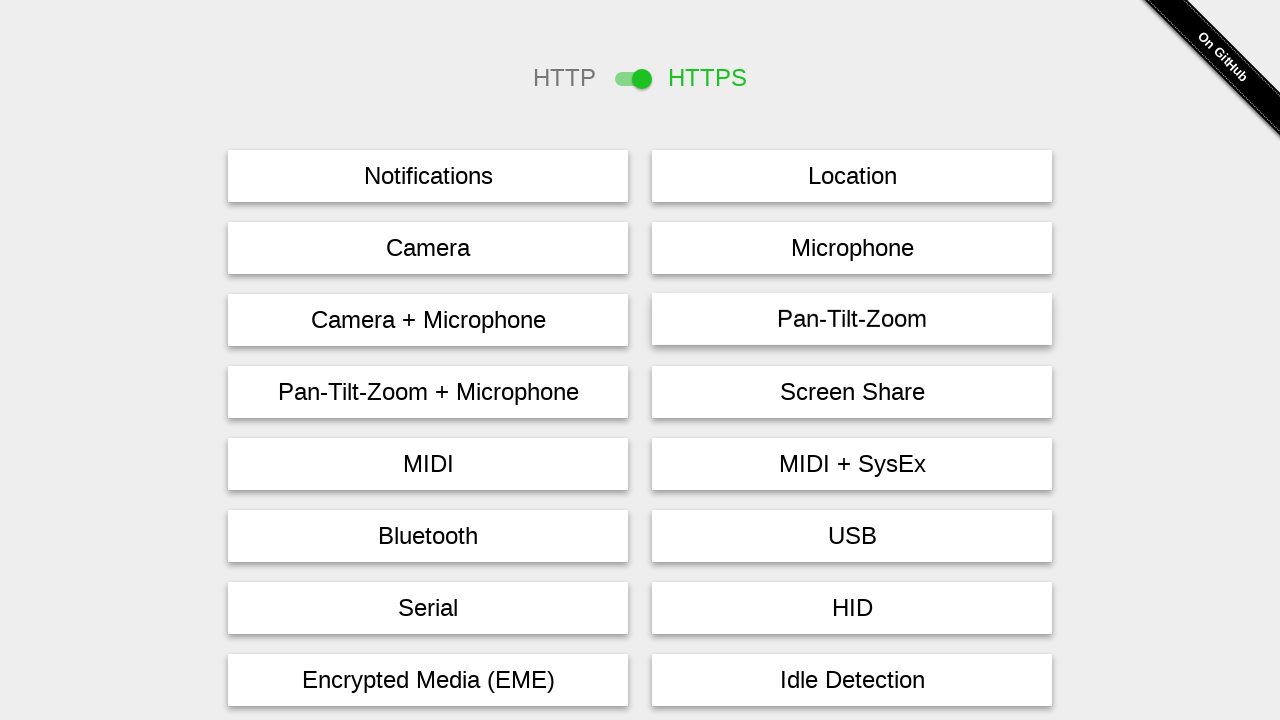

Waited 2 seconds for permission action to complete
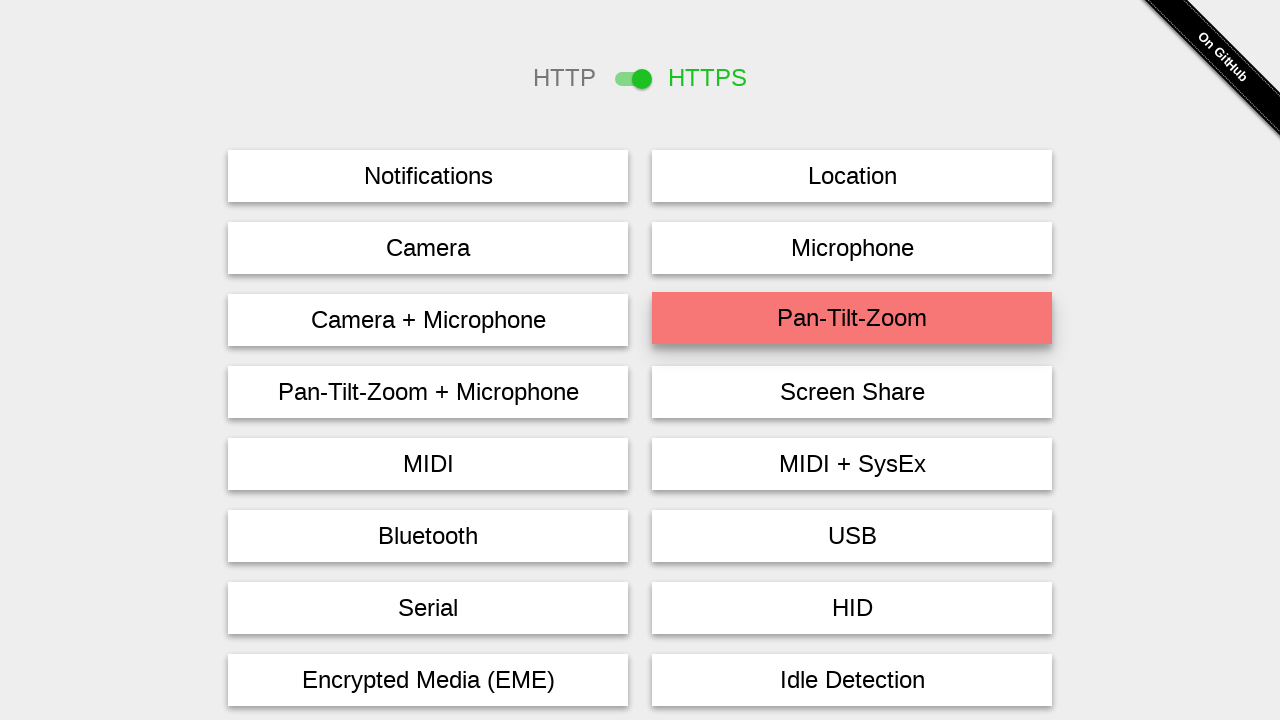

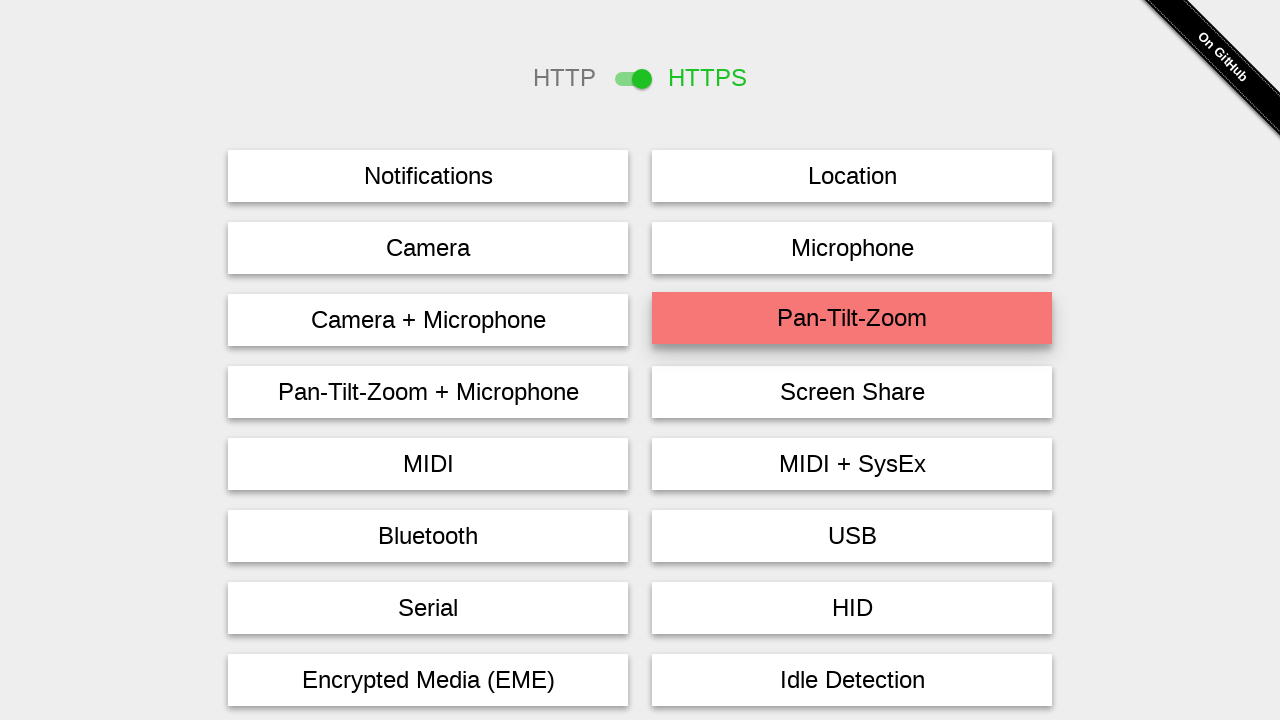